Tests horizontal slider functionality by setting the slider to a specific value using keyboard navigation

Starting URL: https://the-internet.herokuapp.com/horizontal_slider

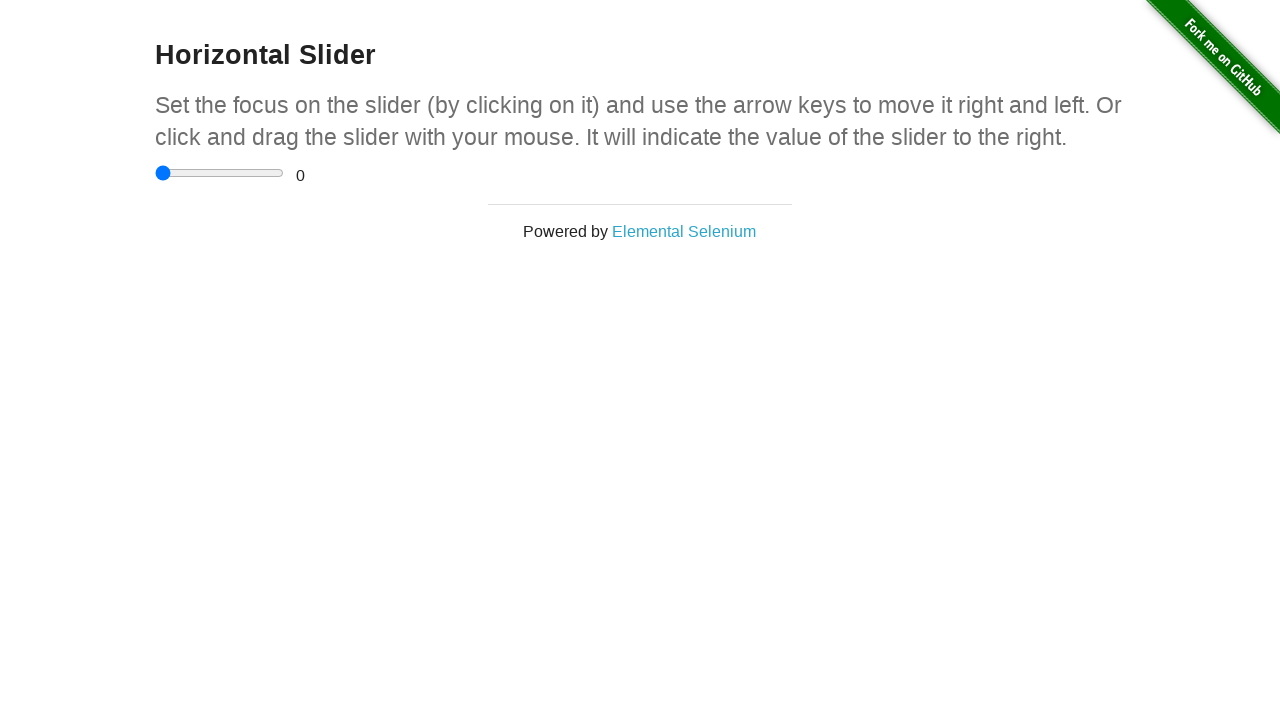

Clicked on horizontal slider to focus it at (220, 173) on input[type='range']
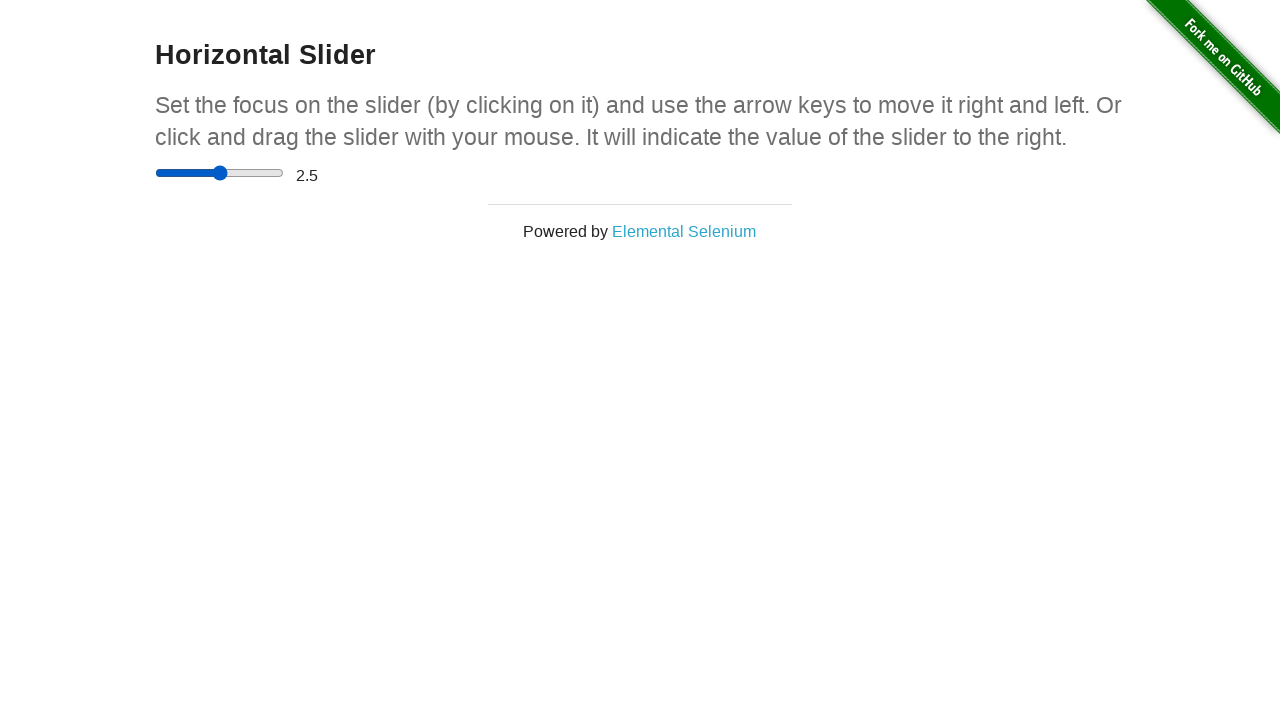

Pressed Enter to activate slider on input[type='range']
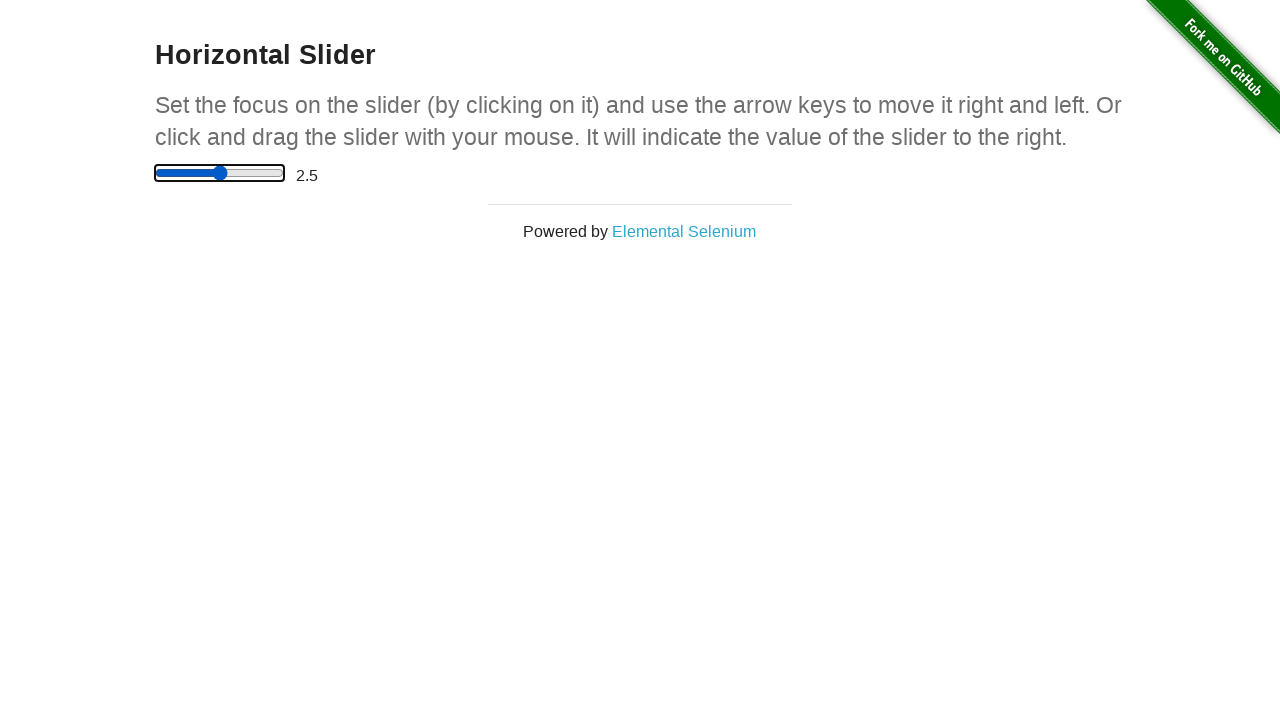

Pressed ArrowRight to move slider right (step 1 of 7) on input[type='range']
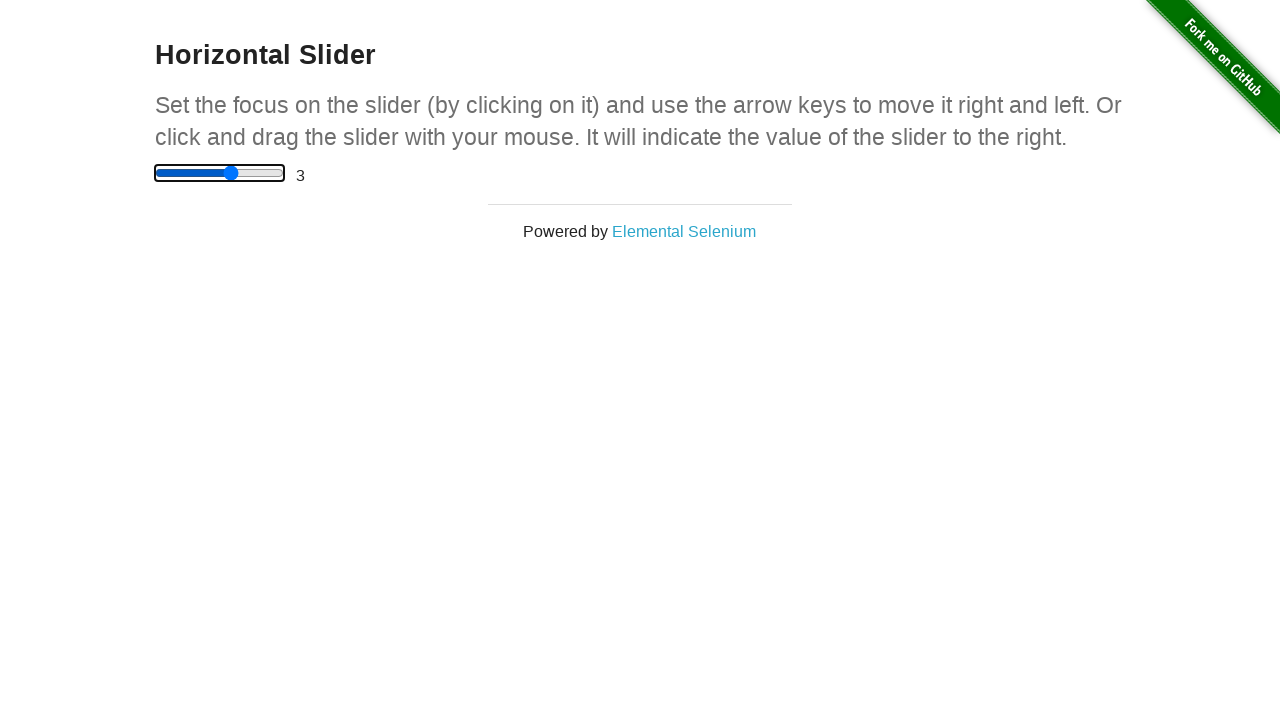

Pressed ArrowRight to move slider right (step 2 of 7) on input[type='range']
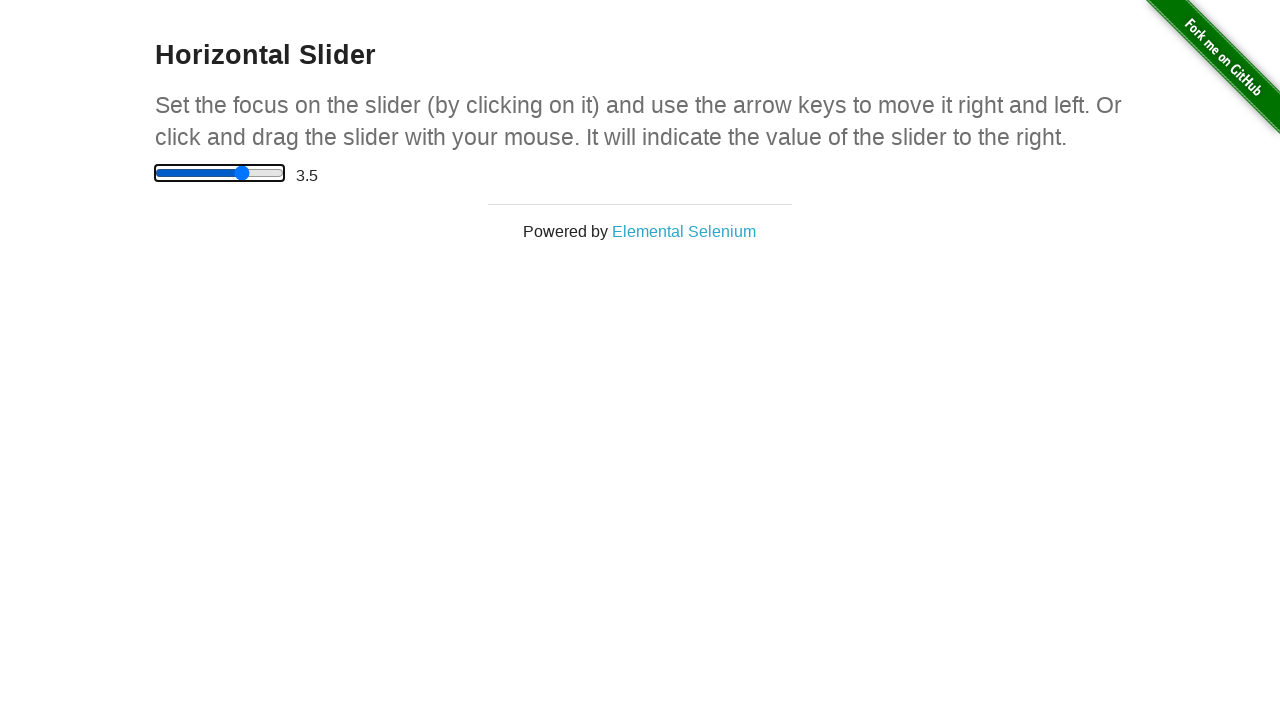

Pressed ArrowRight to move slider right (step 3 of 7) on input[type='range']
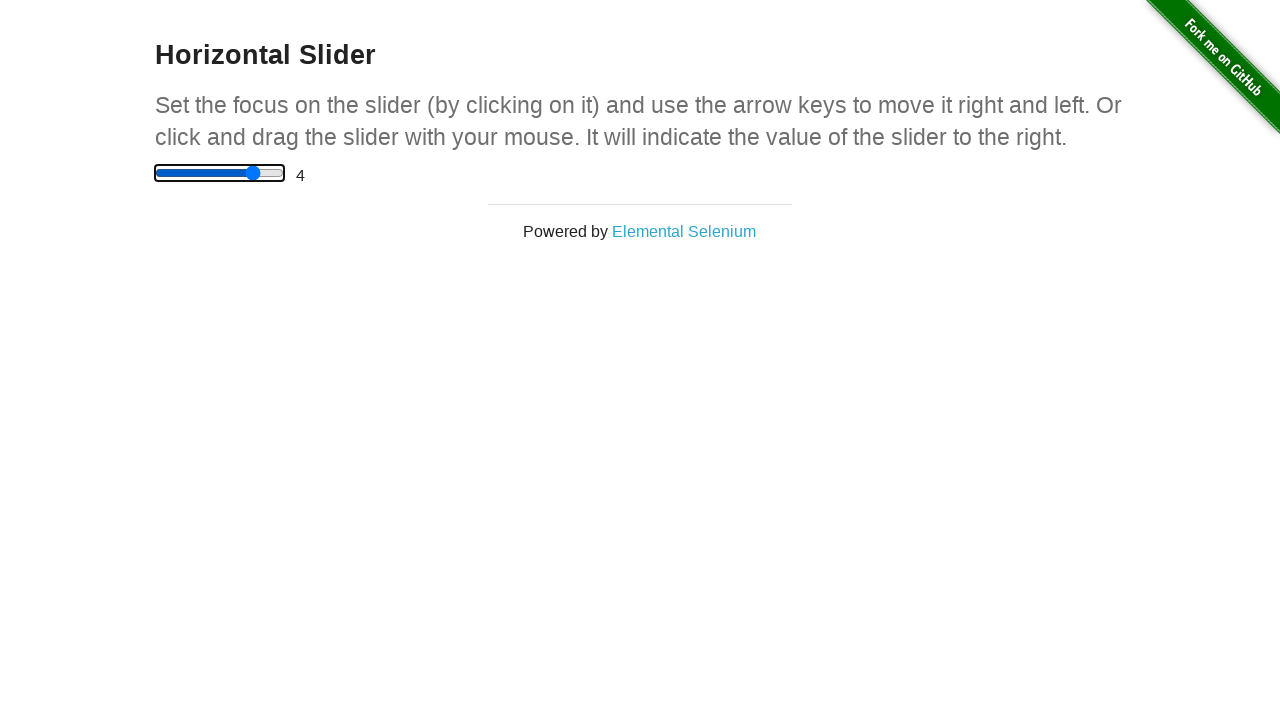

Pressed ArrowRight to move slider right (step 4 of 7) on input[type='range']
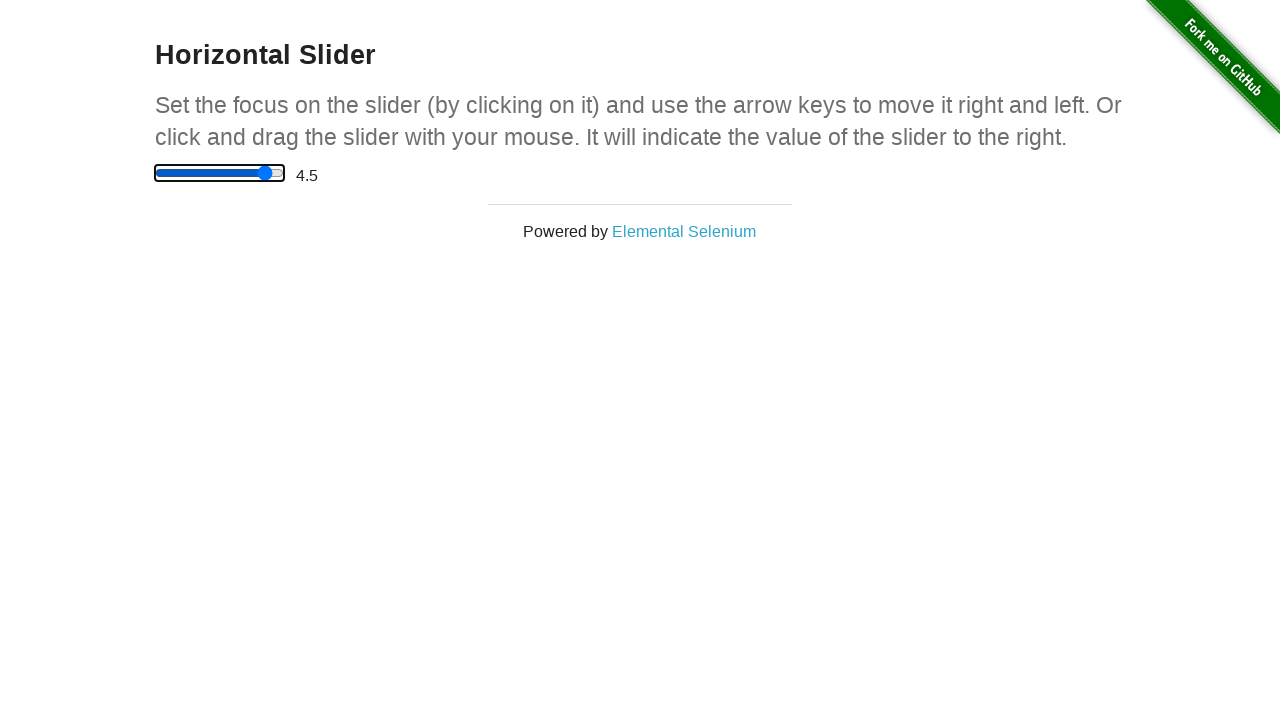

Pressed ArrowRight to move slider right (step 5 of 7) on input[type='range']
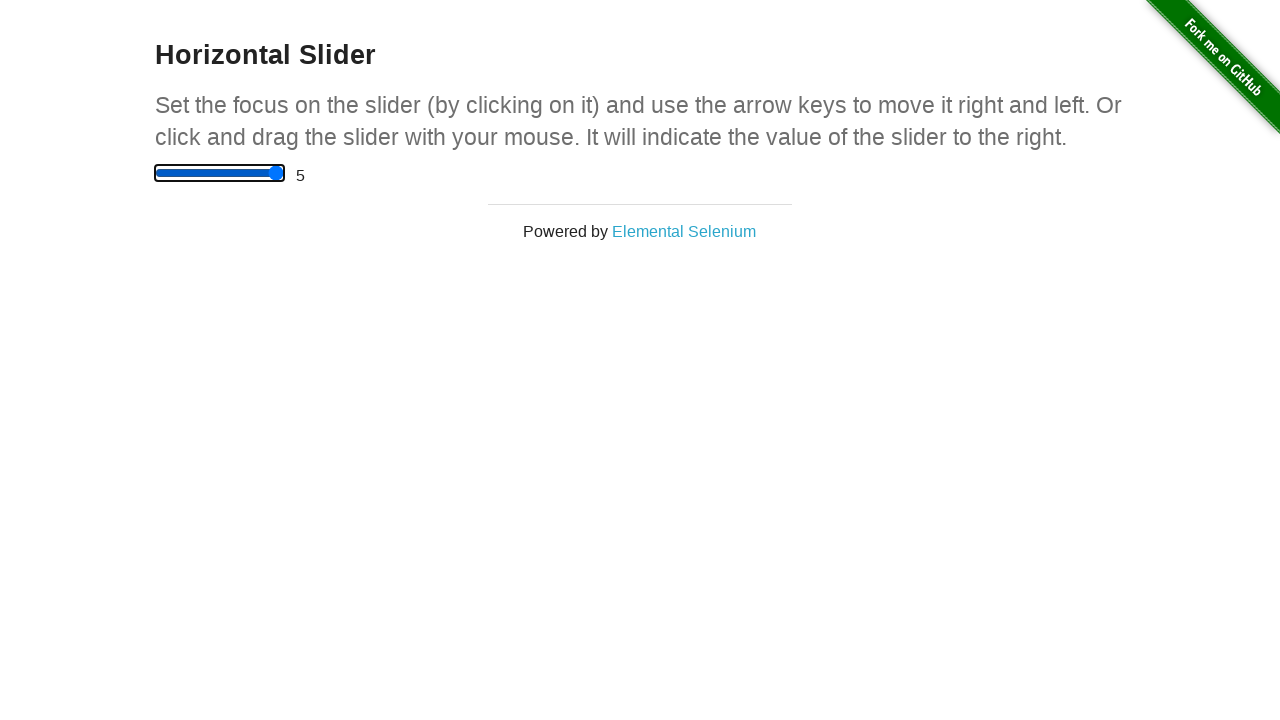

Pressed ArrowRight to move slider right (step 6 of 7) on input[type='range']
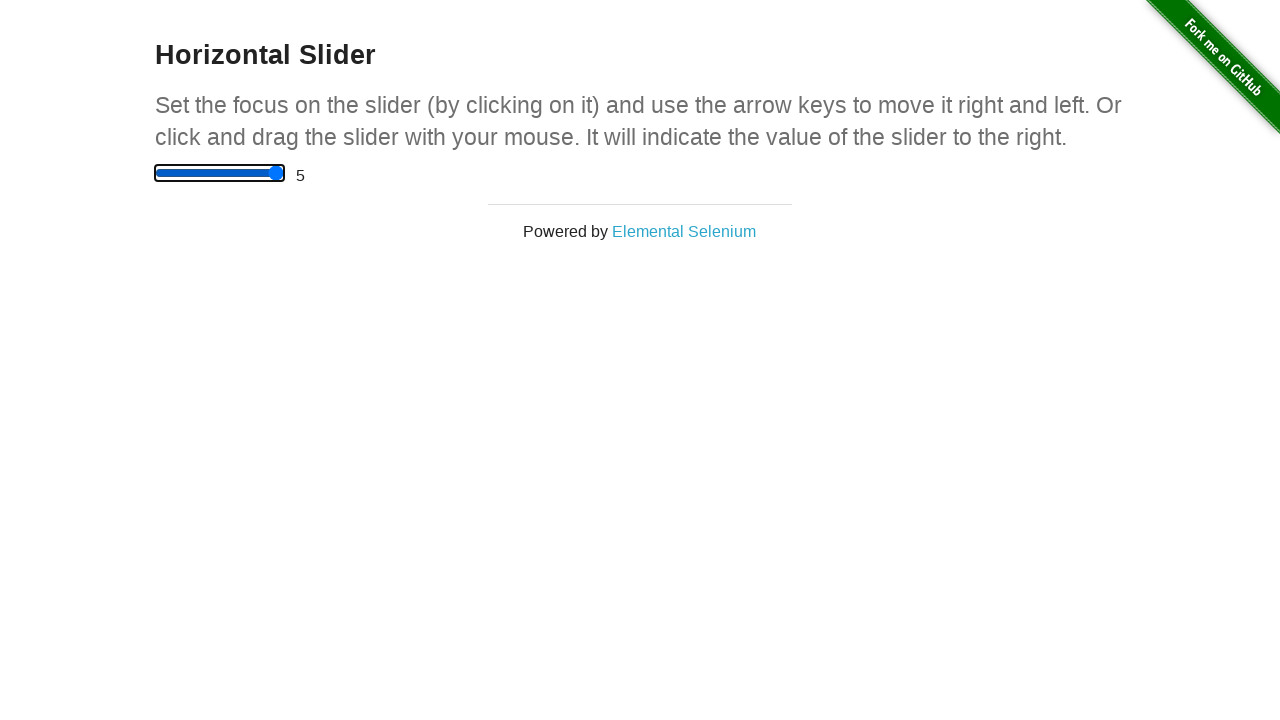

Pressed ArrowRight to move slider right (step 7 of 7) on input[type='range']
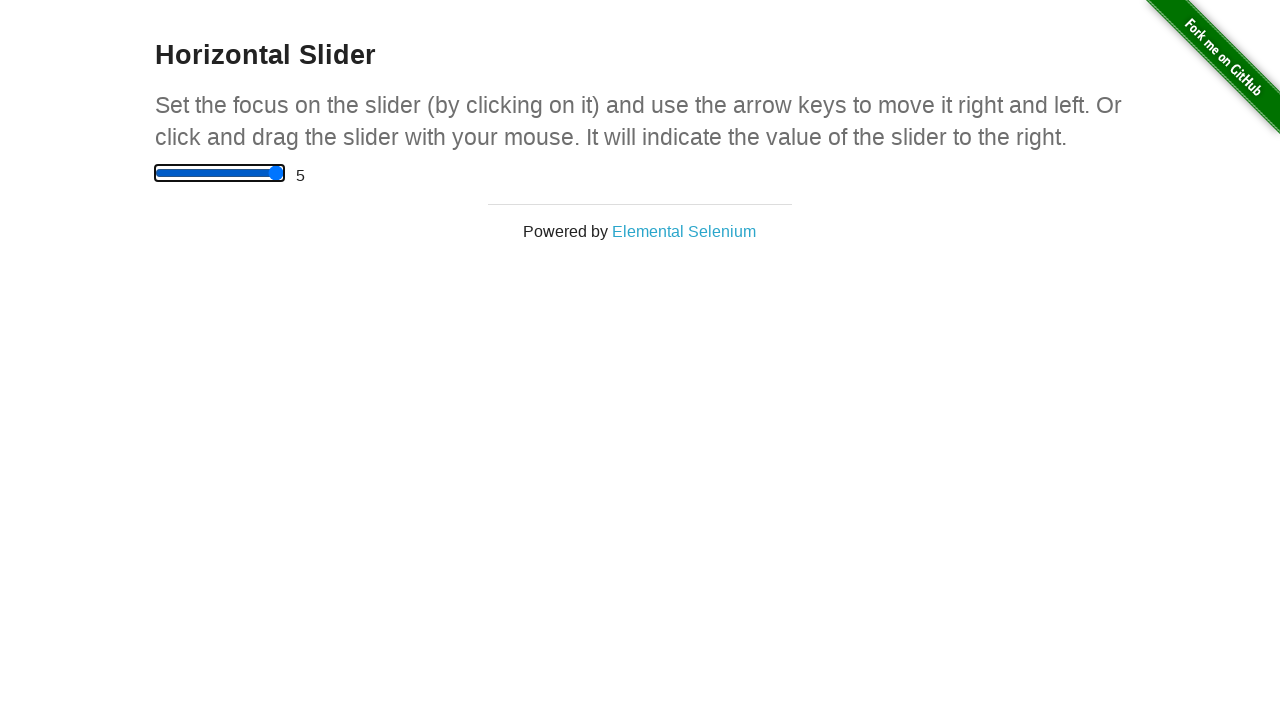

Verified slider value display loaded
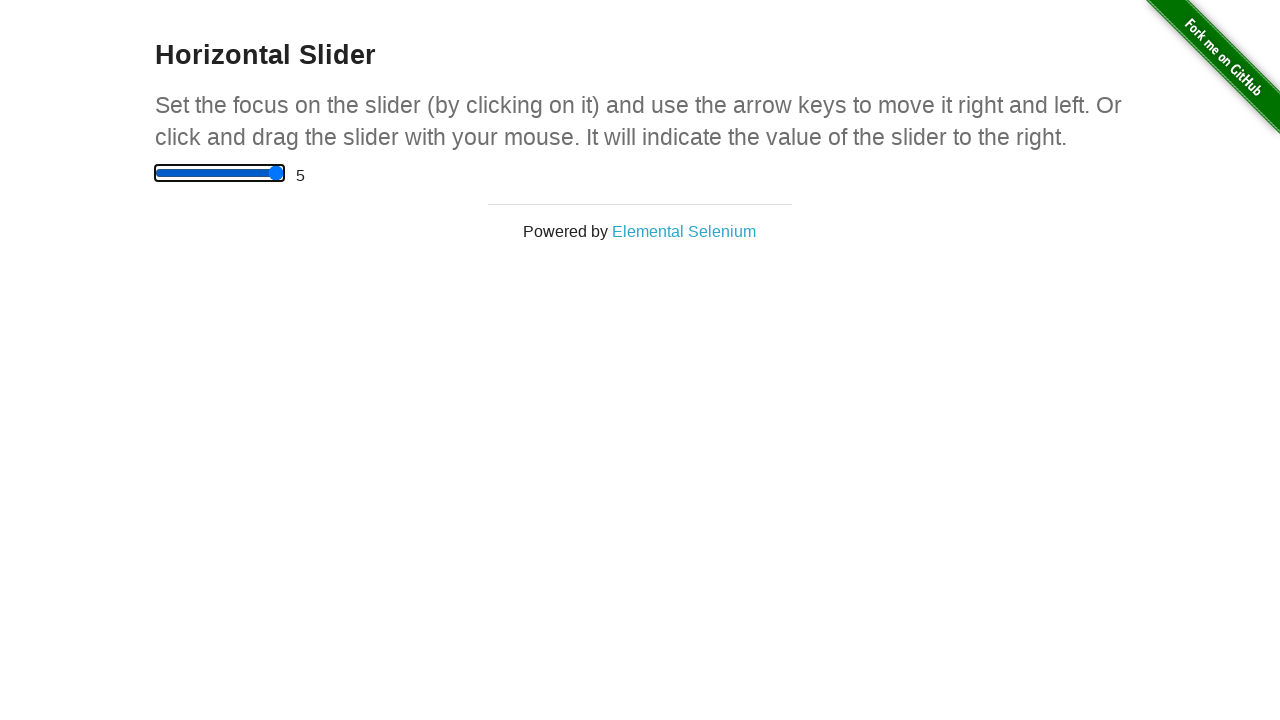

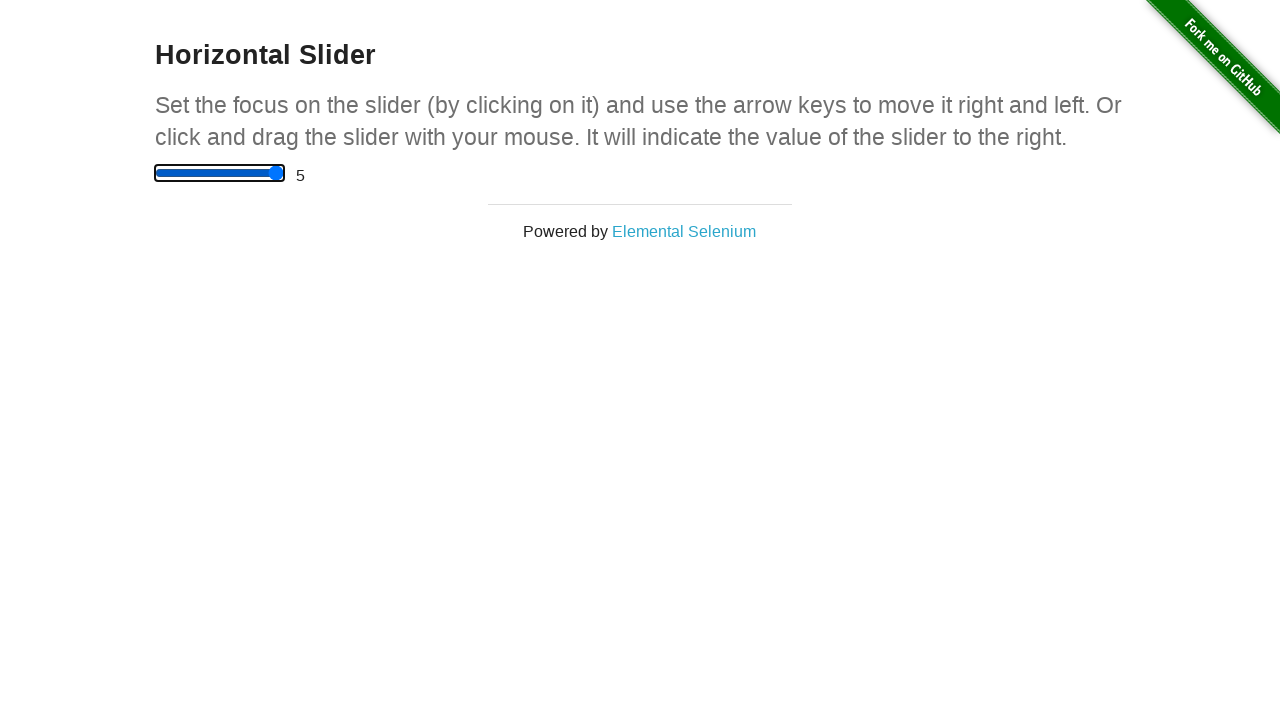